Navigates to a CSDN blog post and waits for the page to load

Starting URL: https://blog.csdn.net/ginynu/article/details/63697559

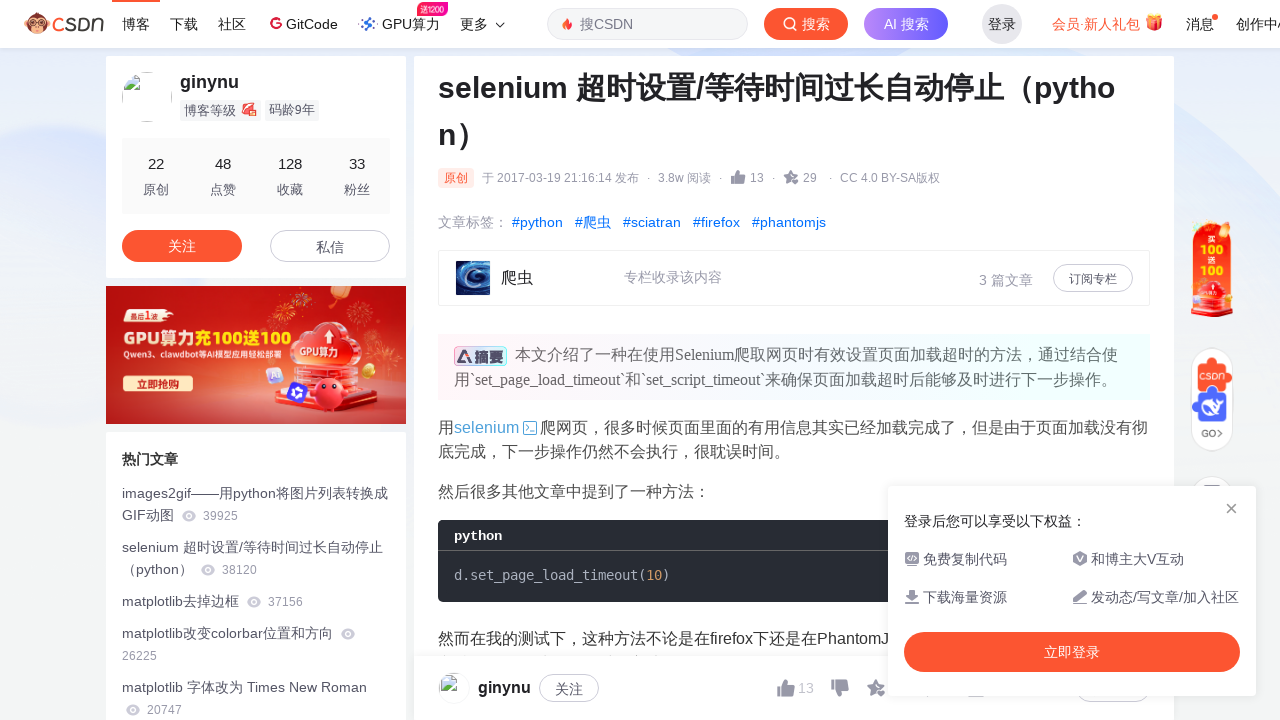

Waited for article content to load on CSDN blog post
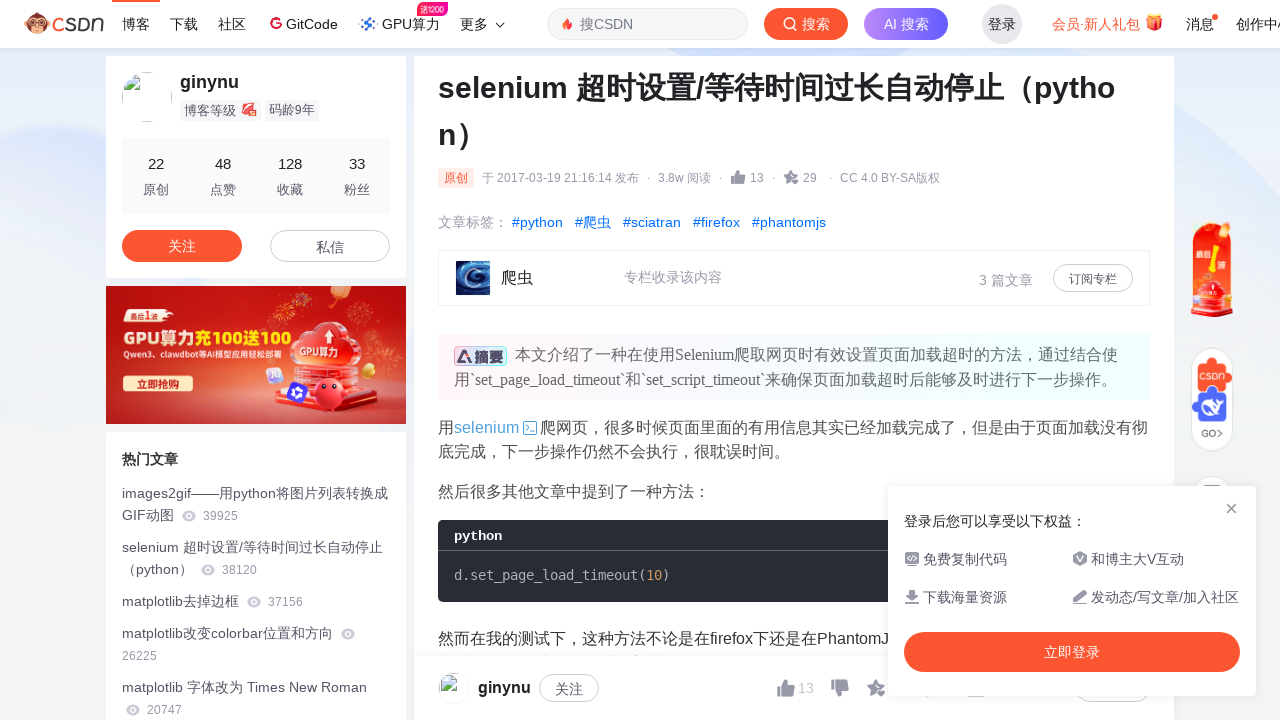

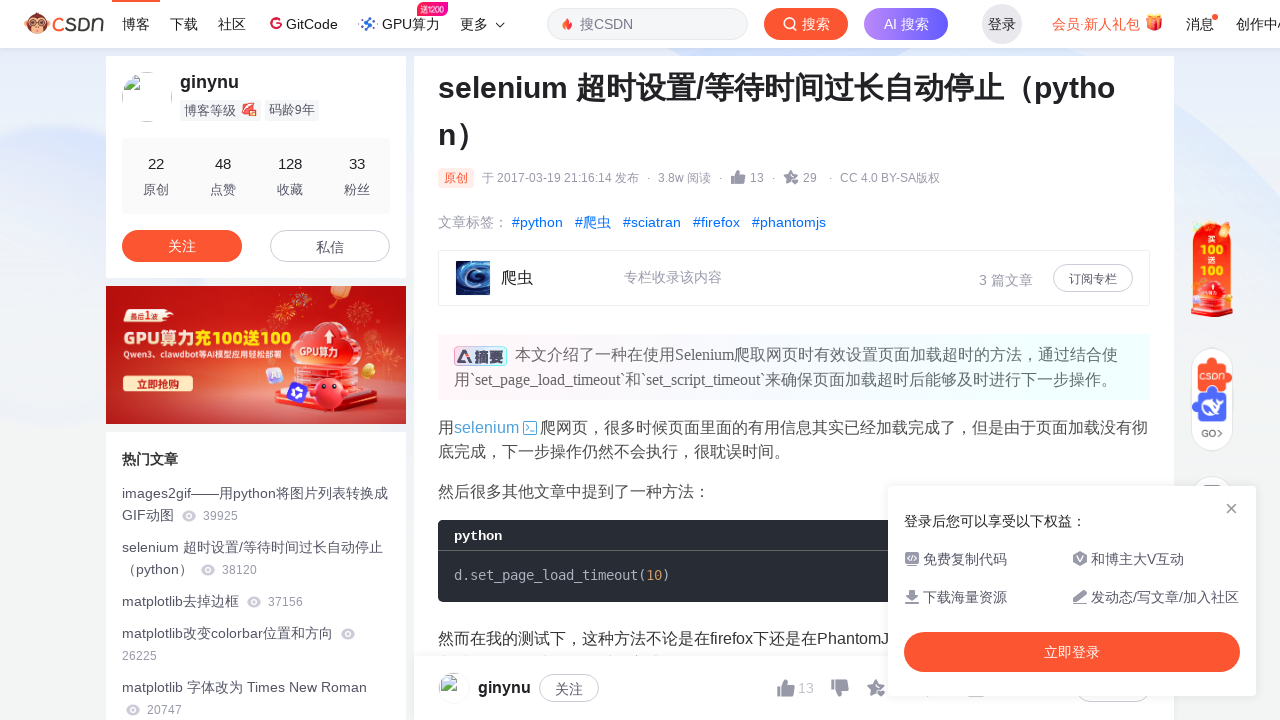